Tests checkbox interaction by clicking on the first checkbox on the page to toggle its state

Starting URL: https://the-internet.herokuapp.com/checkboxes

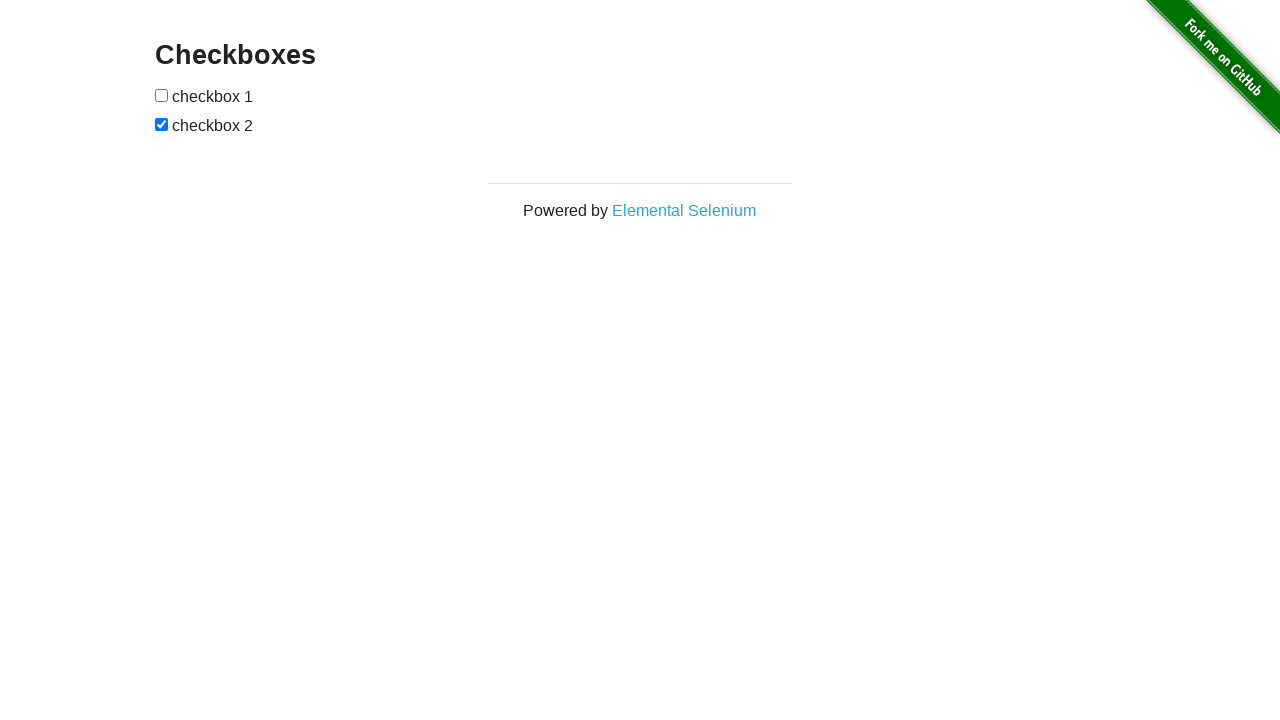

Waited for checkboxes to load on the page
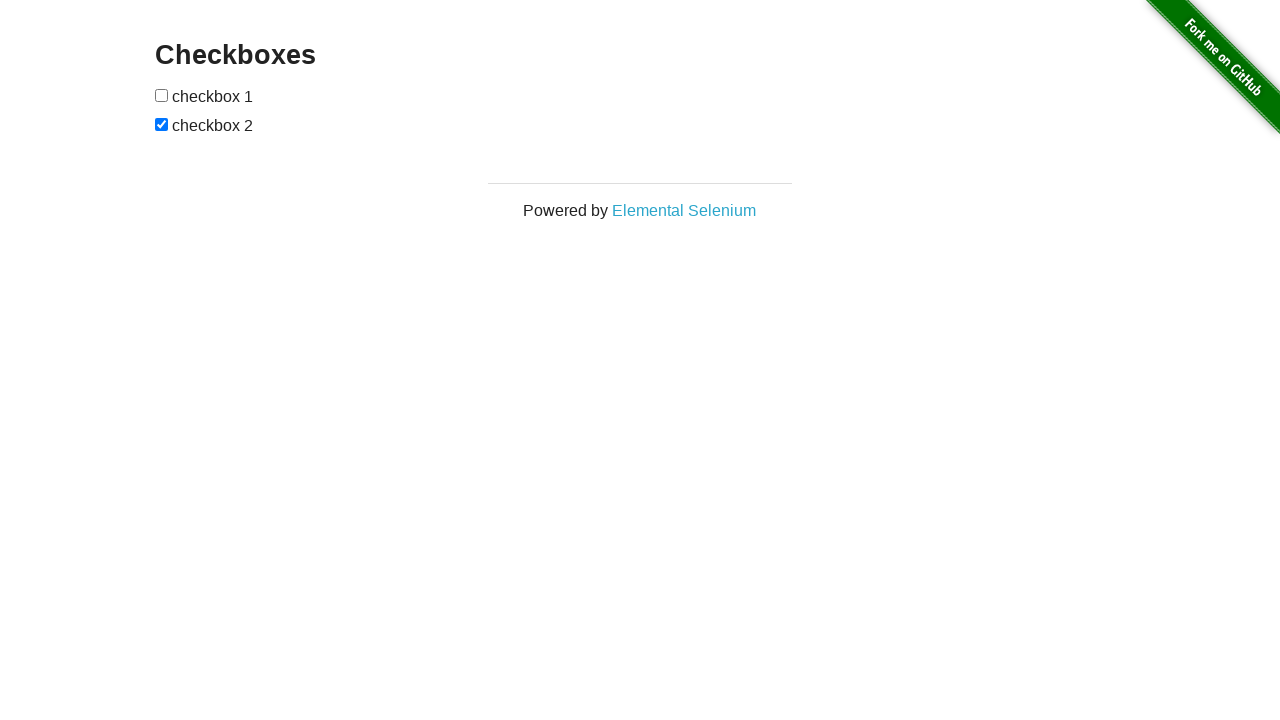

Clicked the first checkbox to toggle its state at (162, 95) on input[type='checkbox'] >> nth=0
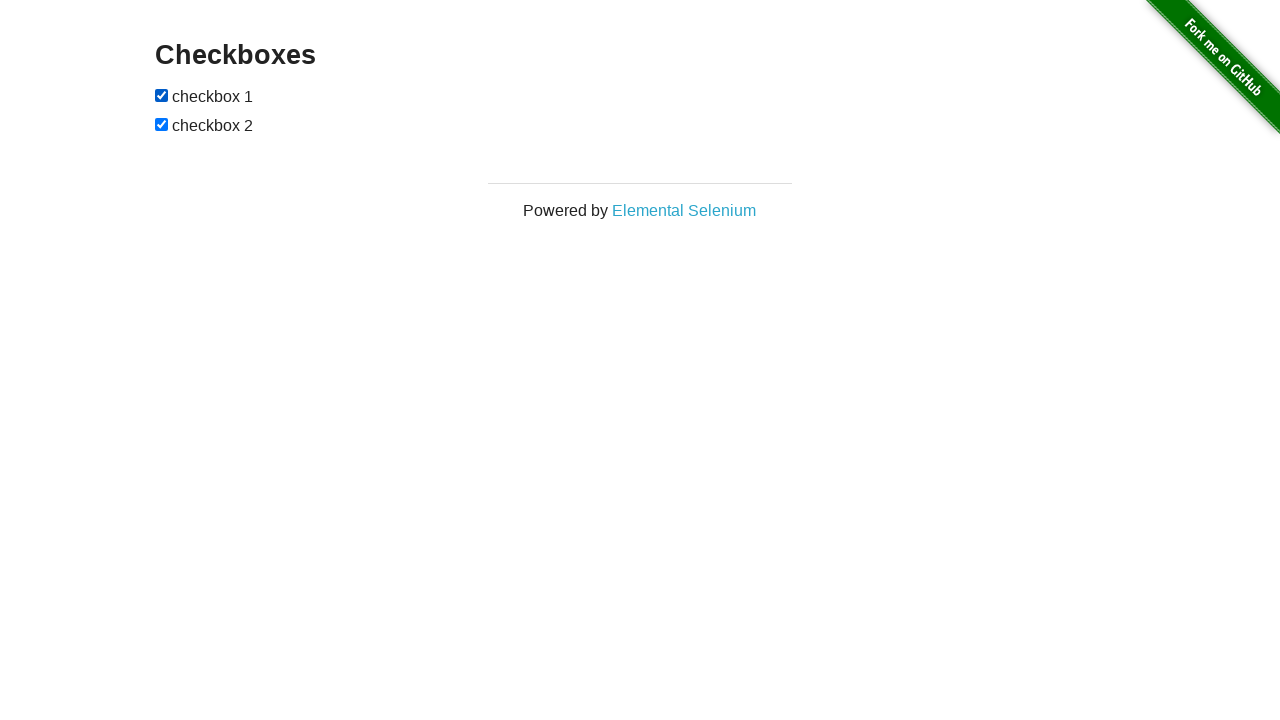

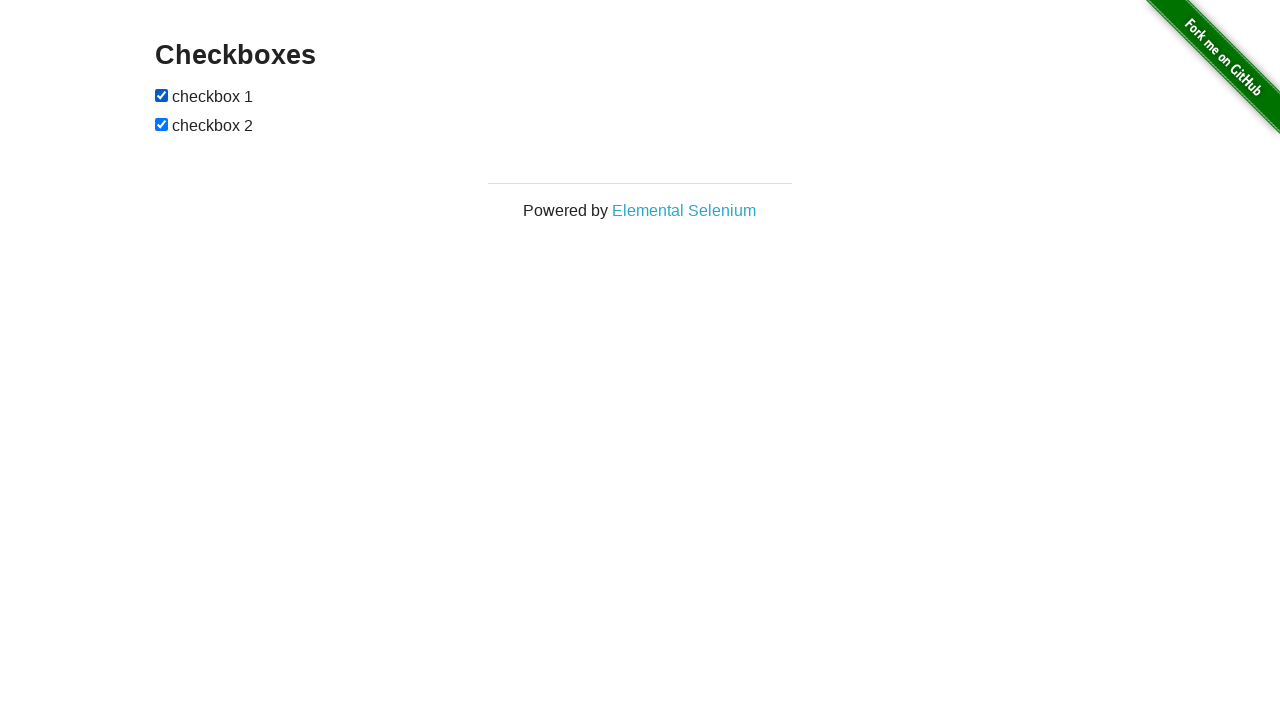